Tests that the header field does not accept a value greater than 19 characters by entering 20 characters and verifying an error message appears

Starting URL: https://devmountain-qa.github.io/enter-wanted/1.4_Assignment/index.html

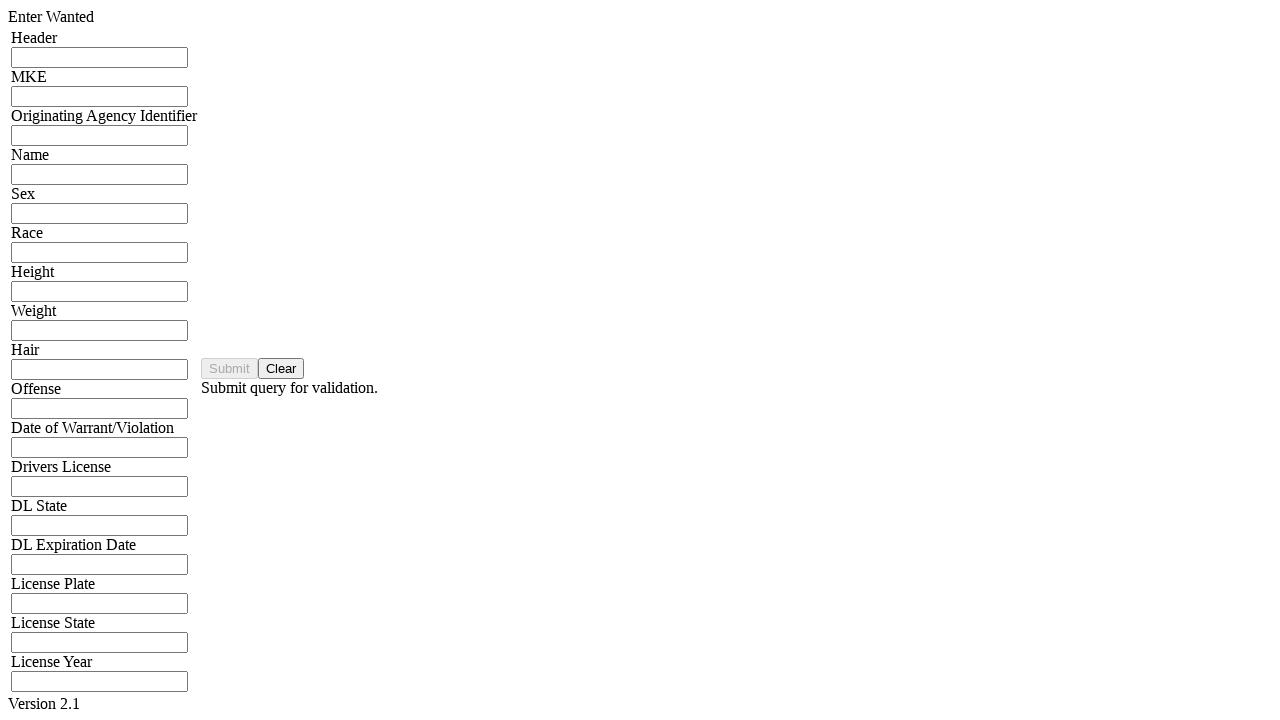

Filled header input field with 20 characters (exceeds 19 character limit) on input[name='hdrInput']
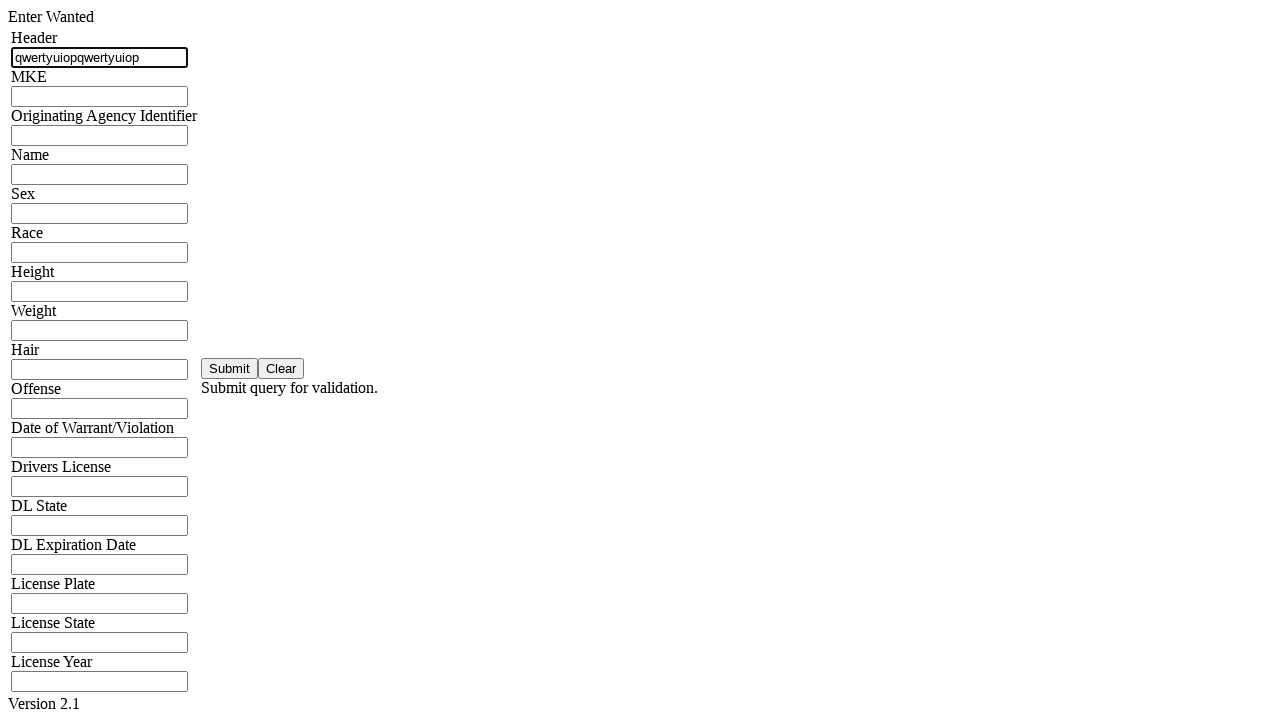

Clicked save button to submit form at (230, 368) on #saveBtn
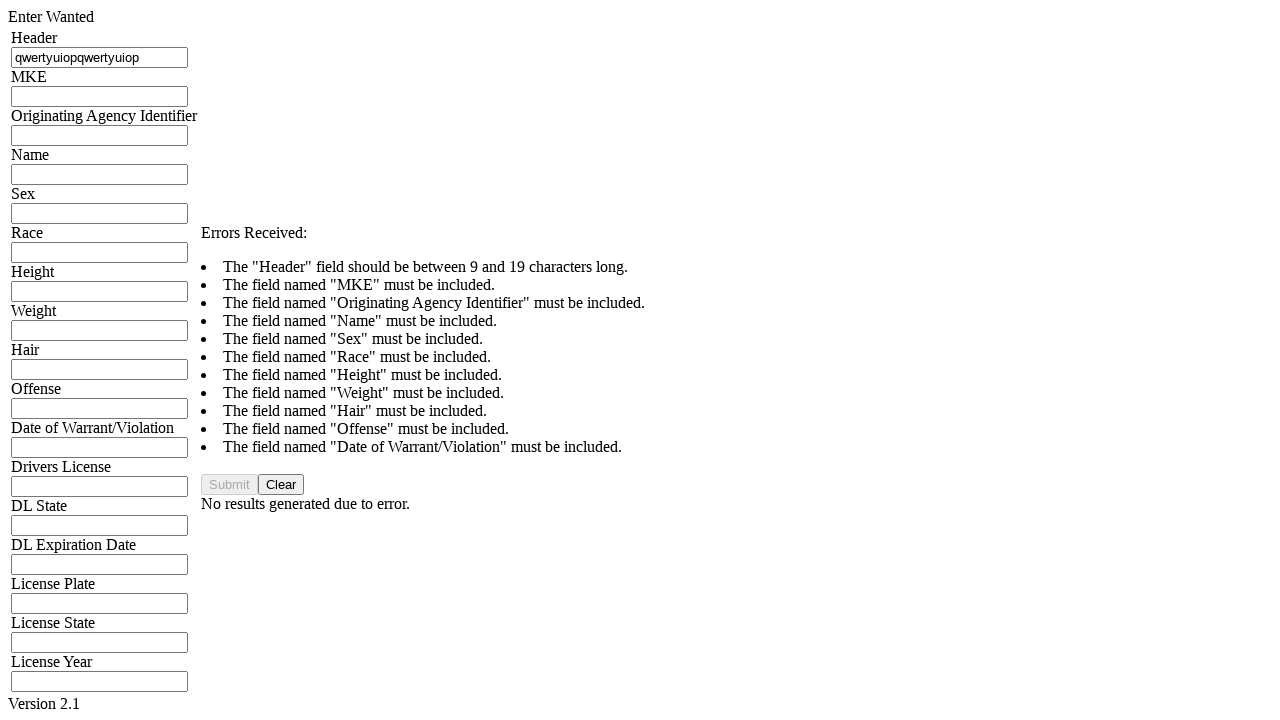

Verified error message appears confirming header field rejects values greater than 19 characters
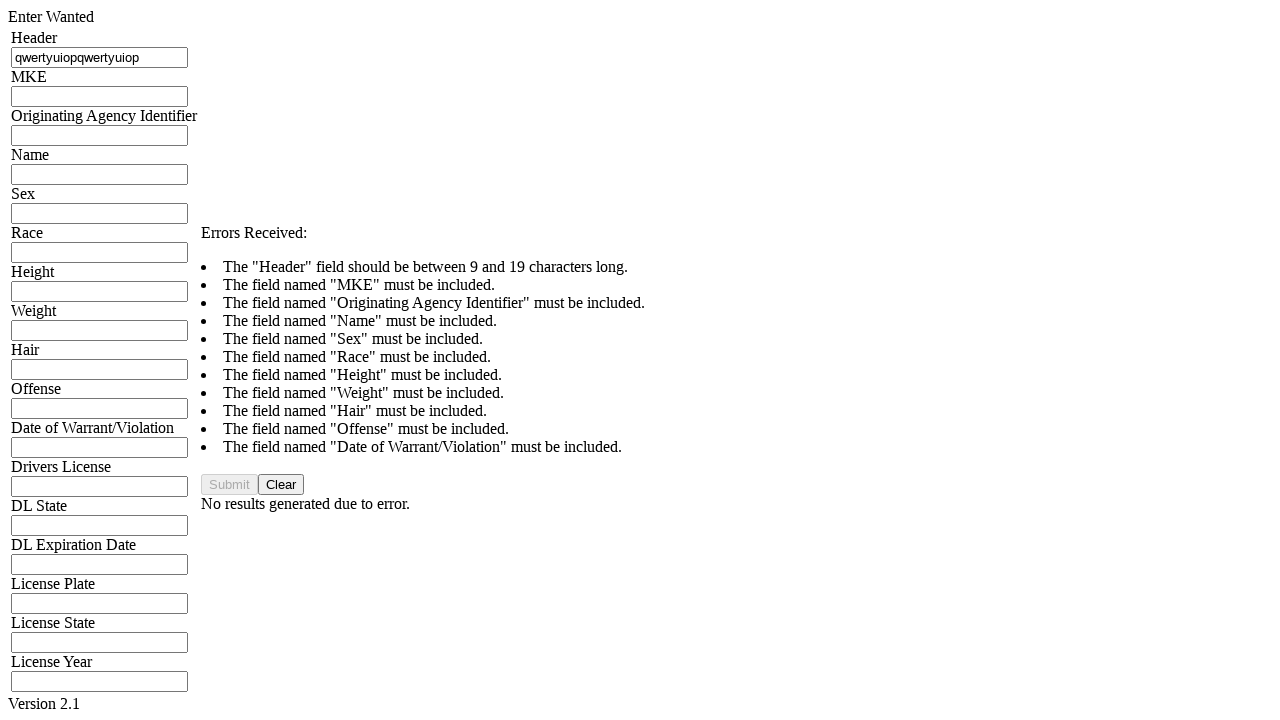

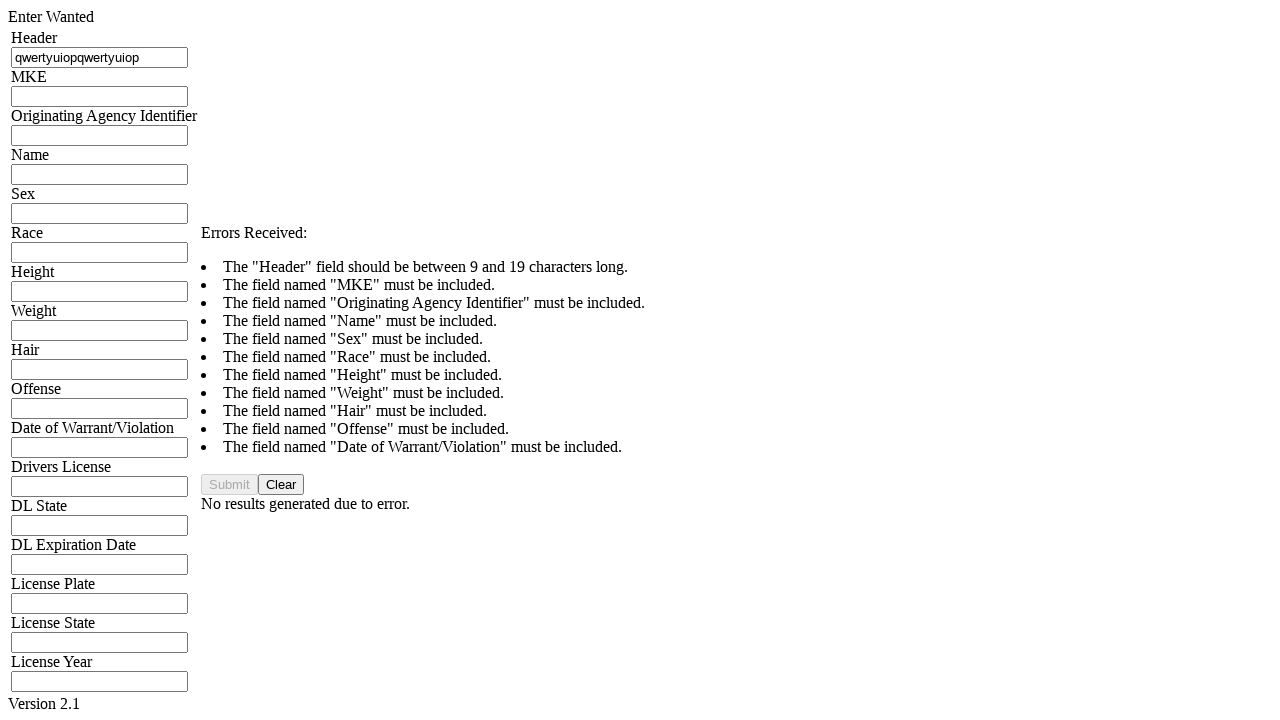